Verifies that the password field has type="password" attribute to mask input.

Starting URL: https://radlisowski.github.io/login.html

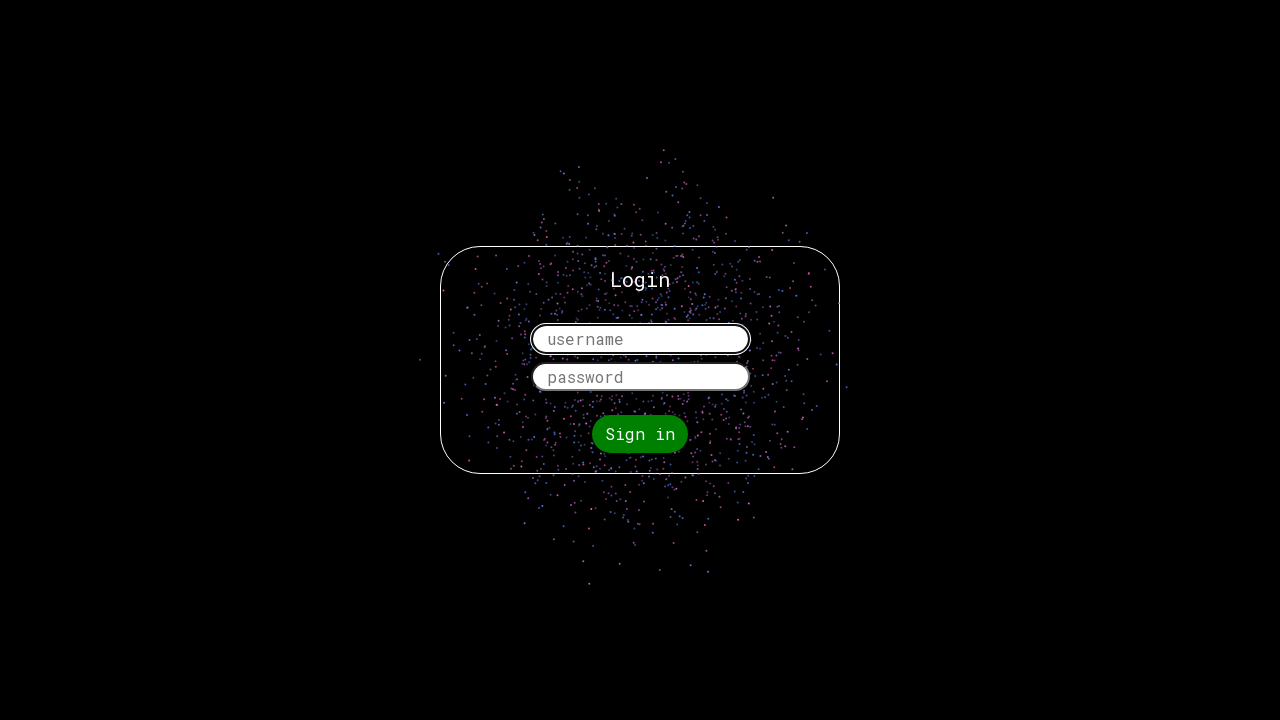

Navigated to login page
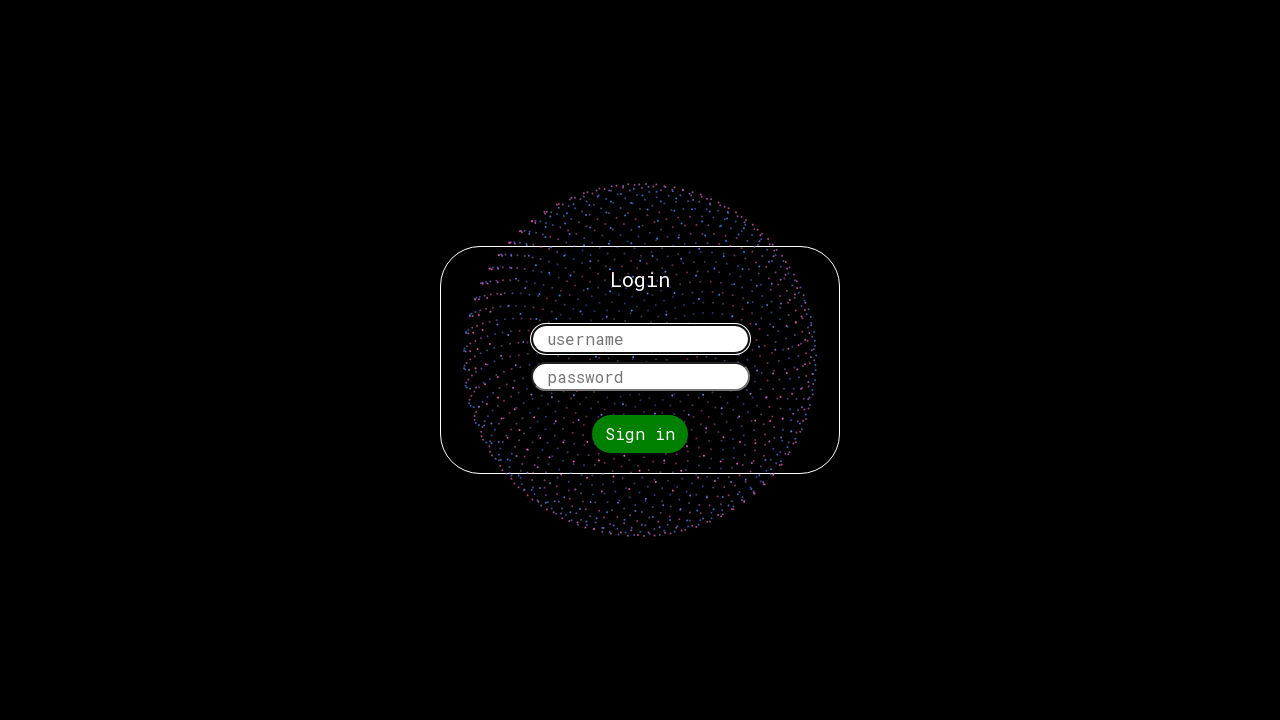

Retrieved type attribute from password field
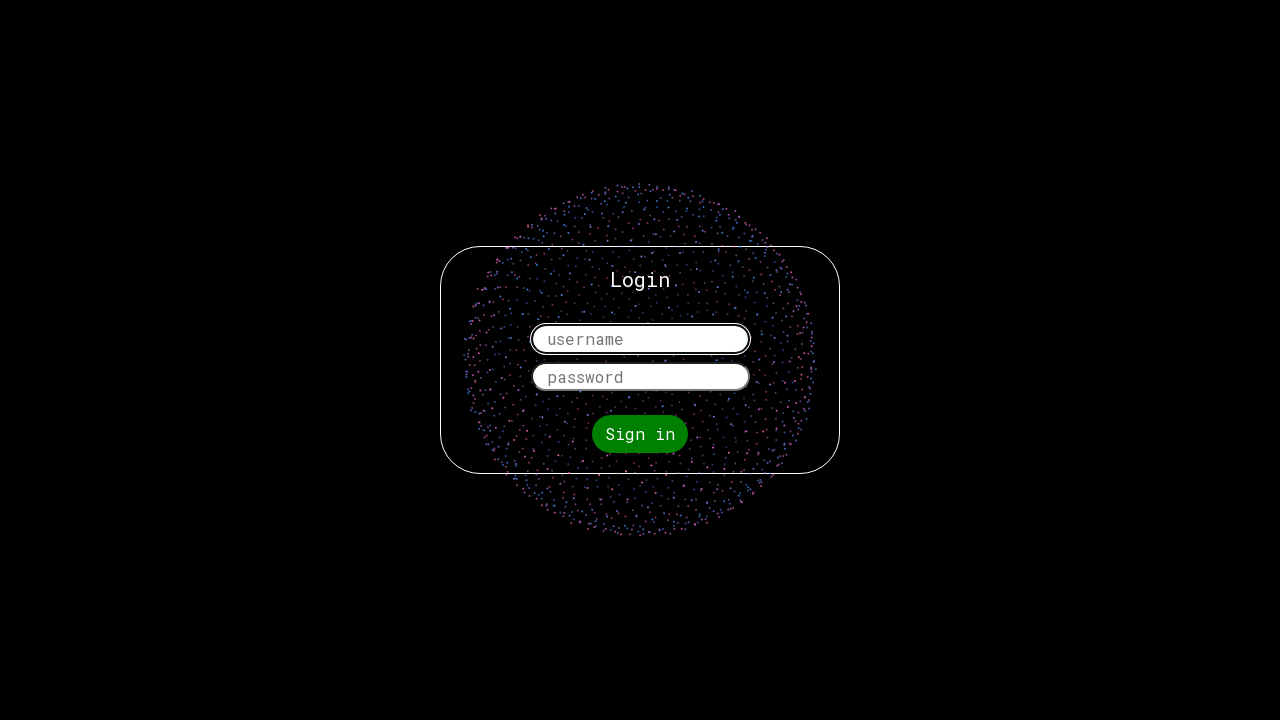

Verified that password field has type='password' attribute to mask input
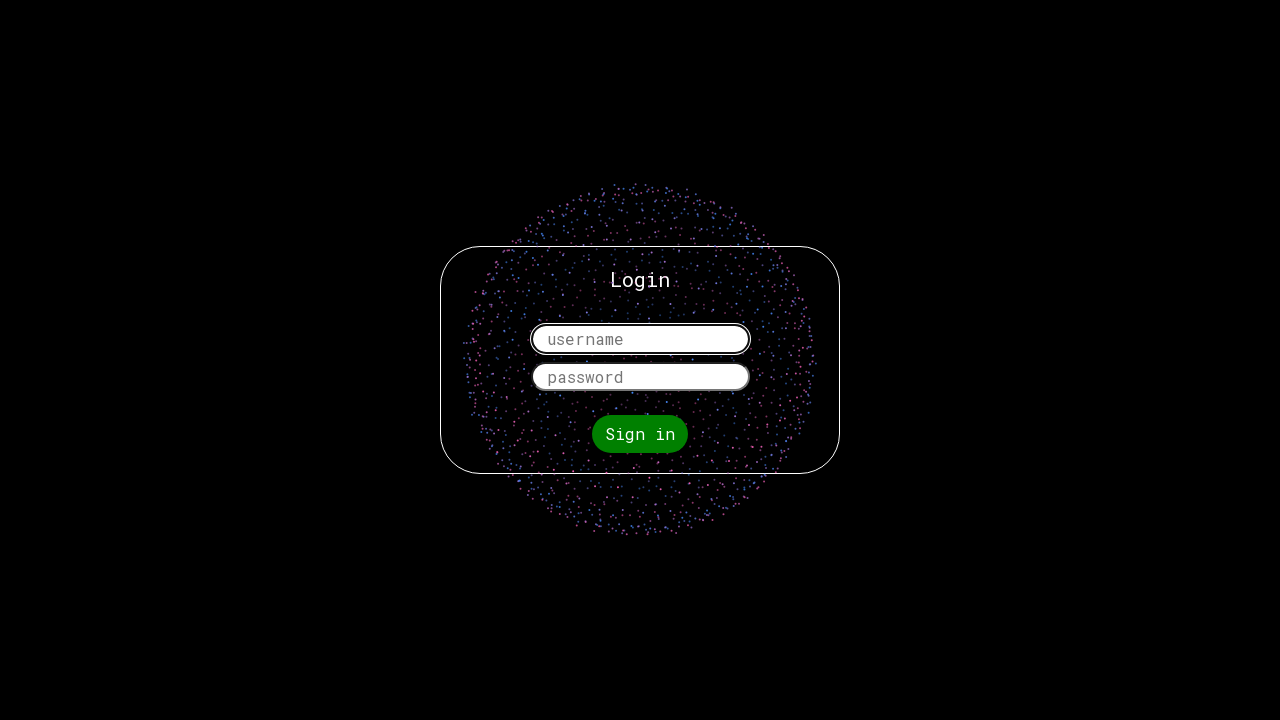

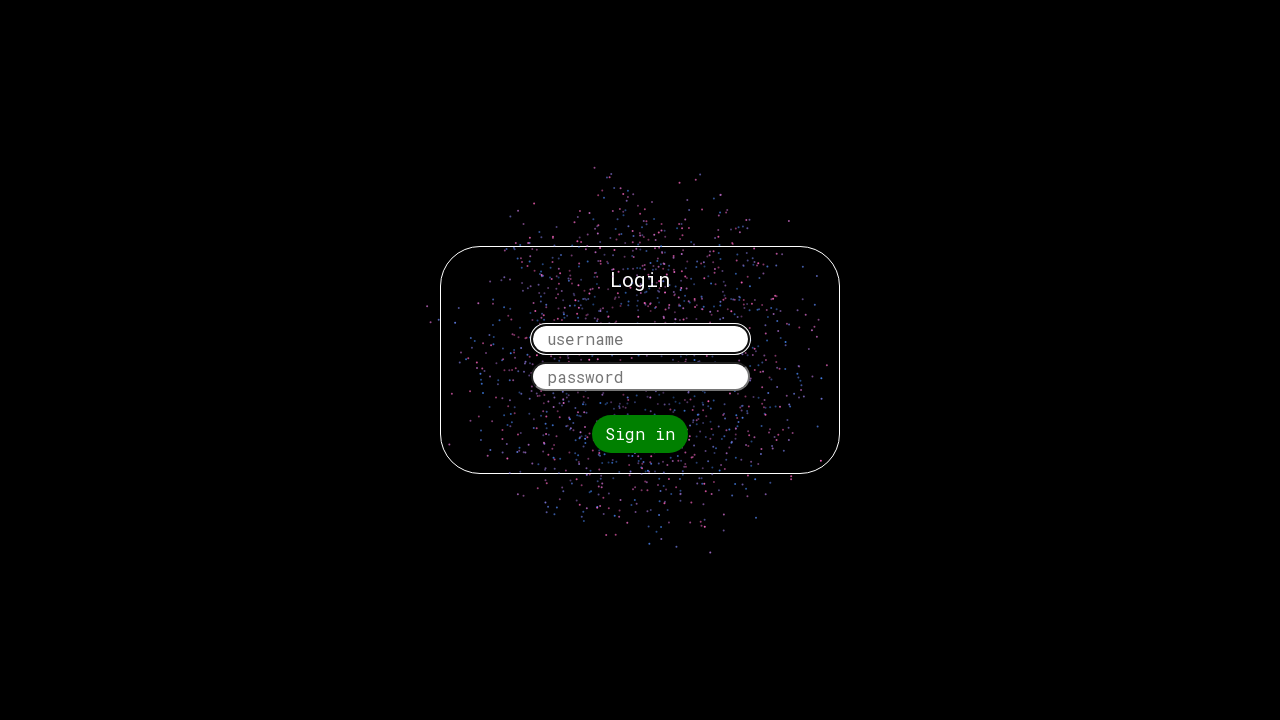